Tests explicit wait functionality by clicking a timer button and waiting for a "WebDriver" text element to appear after a delay.

Starting URL: http://seleniumpractise.blogspot.com/2016/08/how-to-use-explicit-wait-in-selenium.html

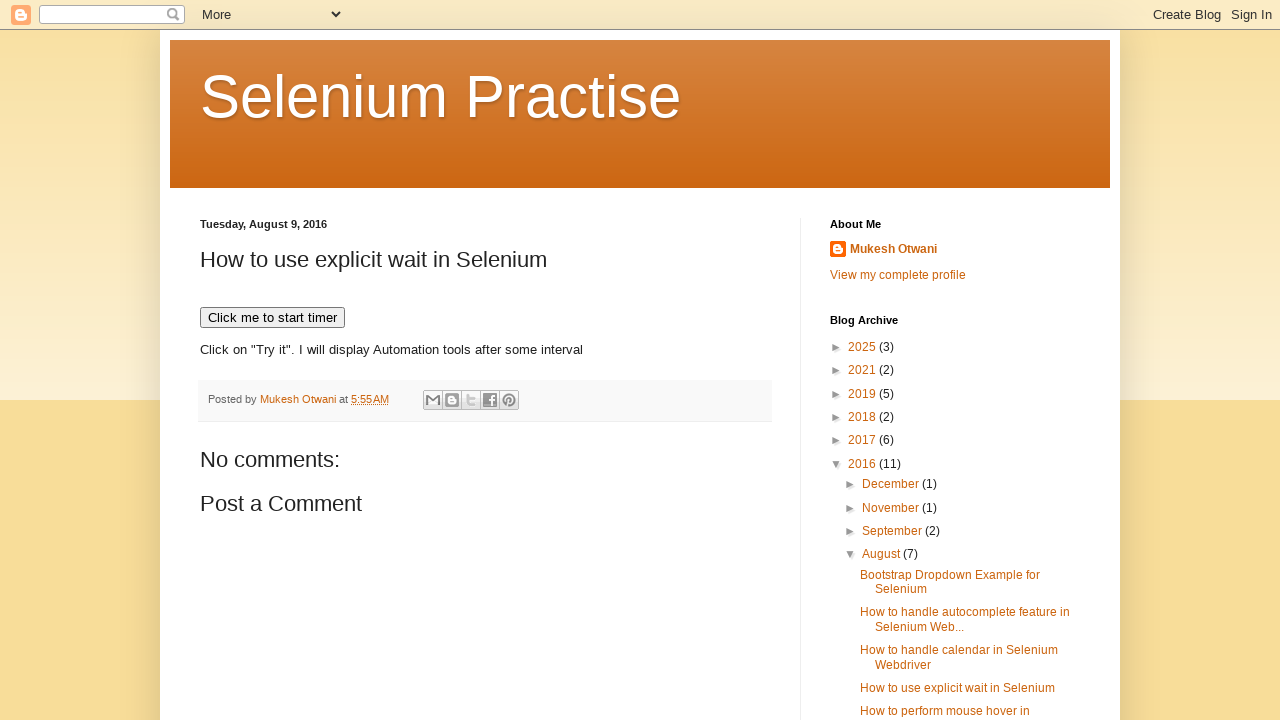

Clicked timer button to trigger delayed text display at (272, 318) on button[onclick='timedText()']
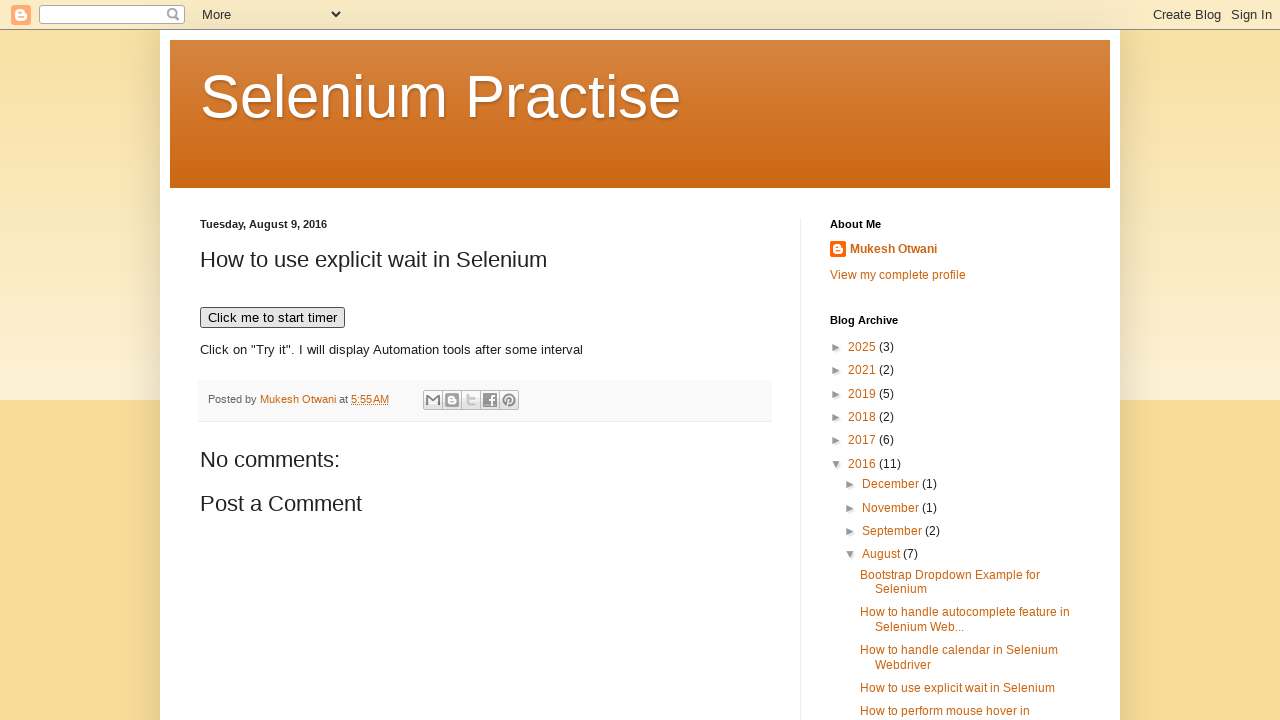

Waited for 'WebDriver' text element to appear after delay
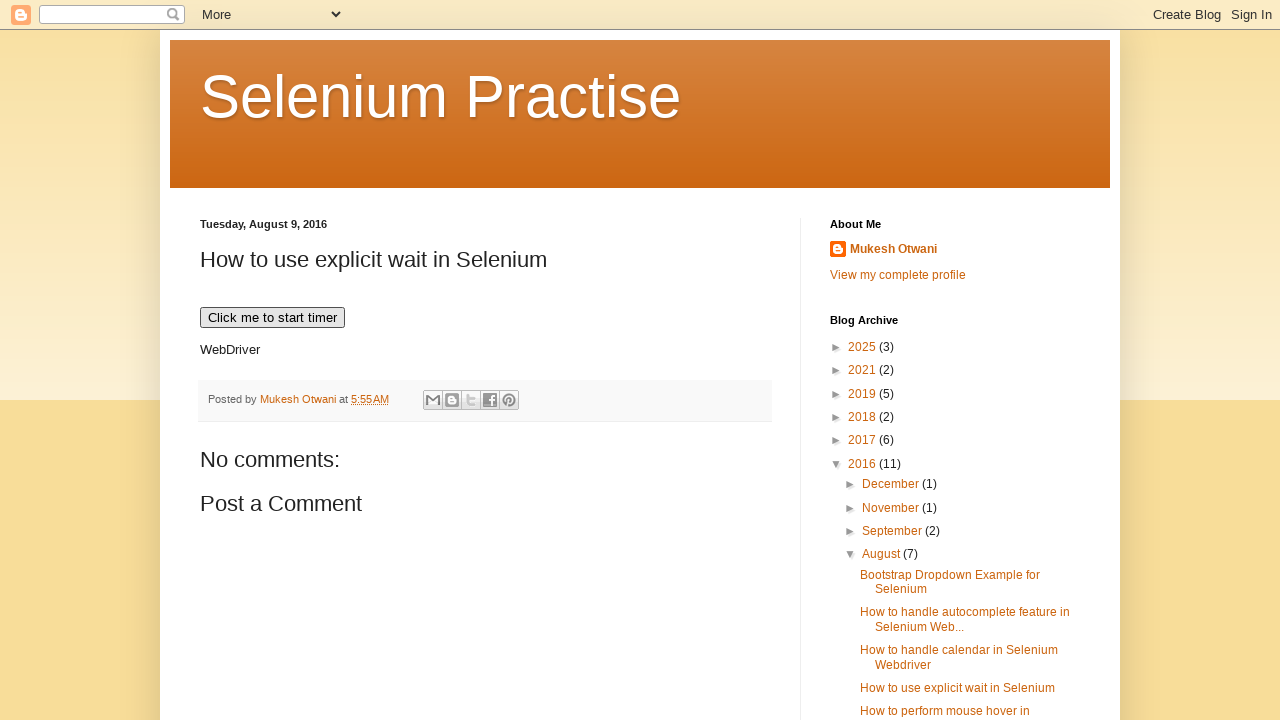

Located the WebDriver text element
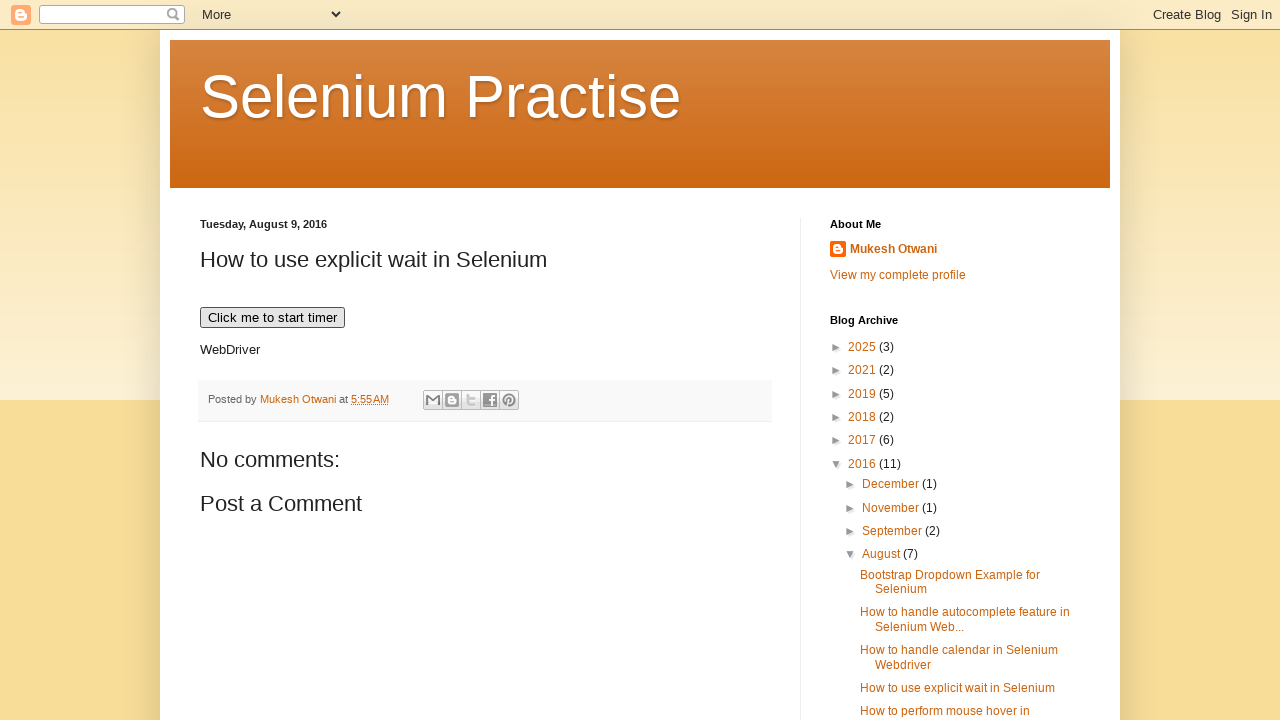

Retrieved and printed WebDriver text content
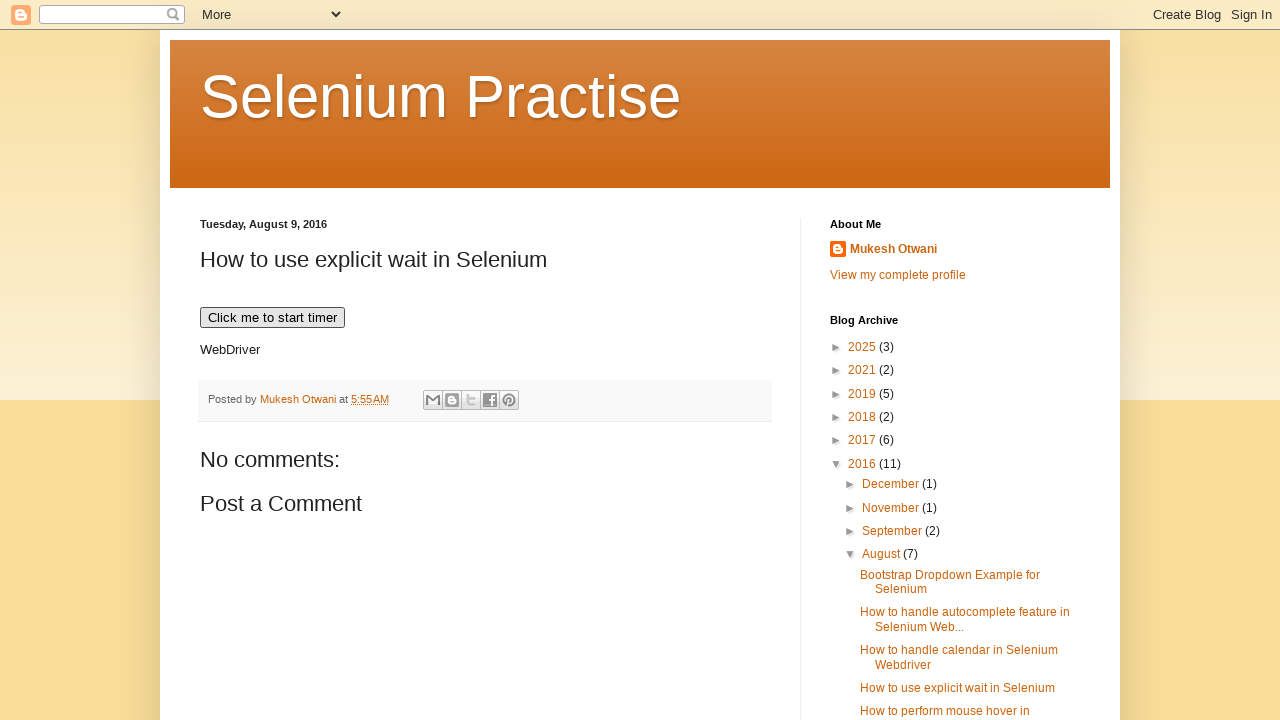

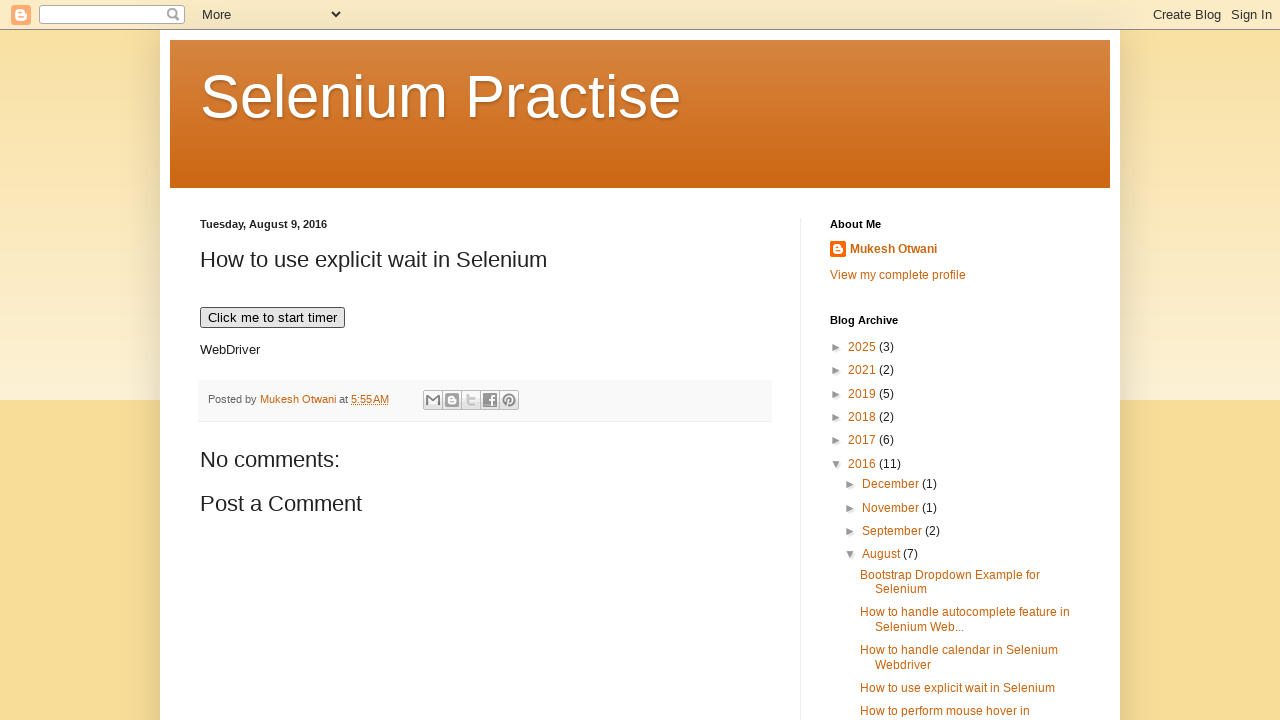